Tests dynamic controls by removing a checkbox element and enabling/disabling an input field

Starting URL: http://the-internet.herokuapp.com/dynamic_controls

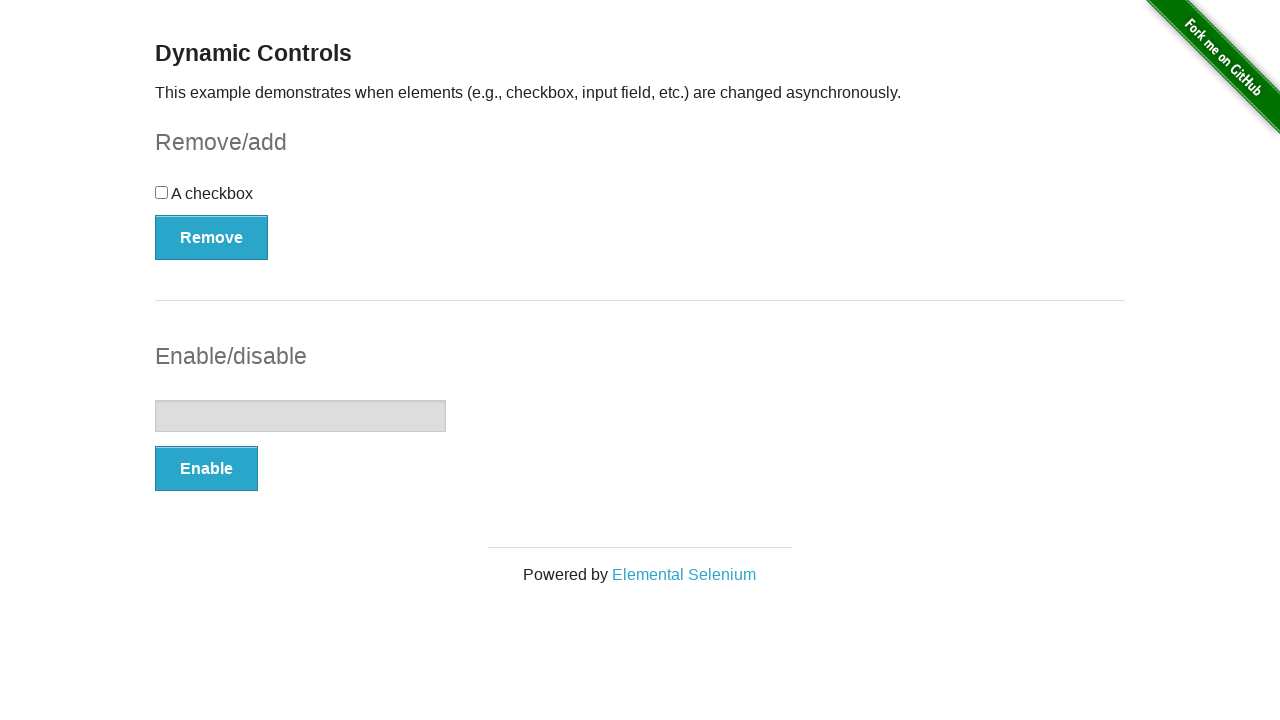

Clicked Remove button to remove checkbox element at (212, 237) on xpath=//form[@id='checkbox-example']/button[@autocomplete='off']
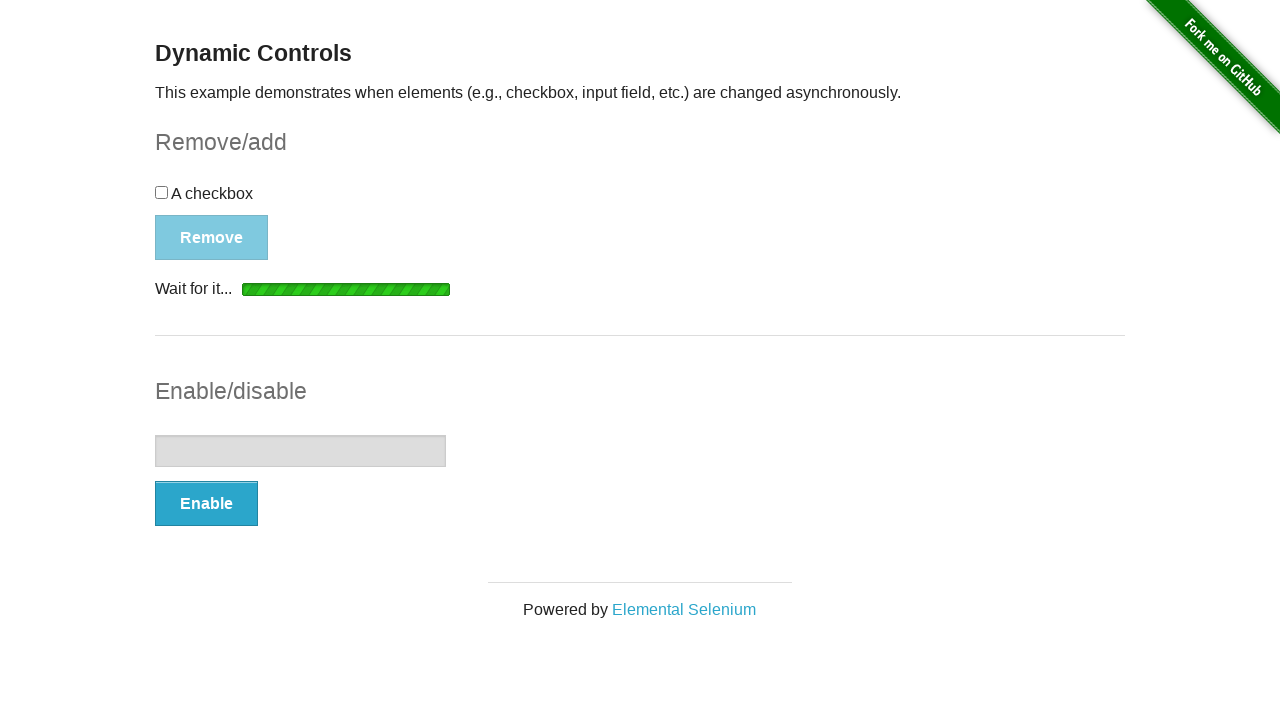

Checkbox removal confirmation message appeared
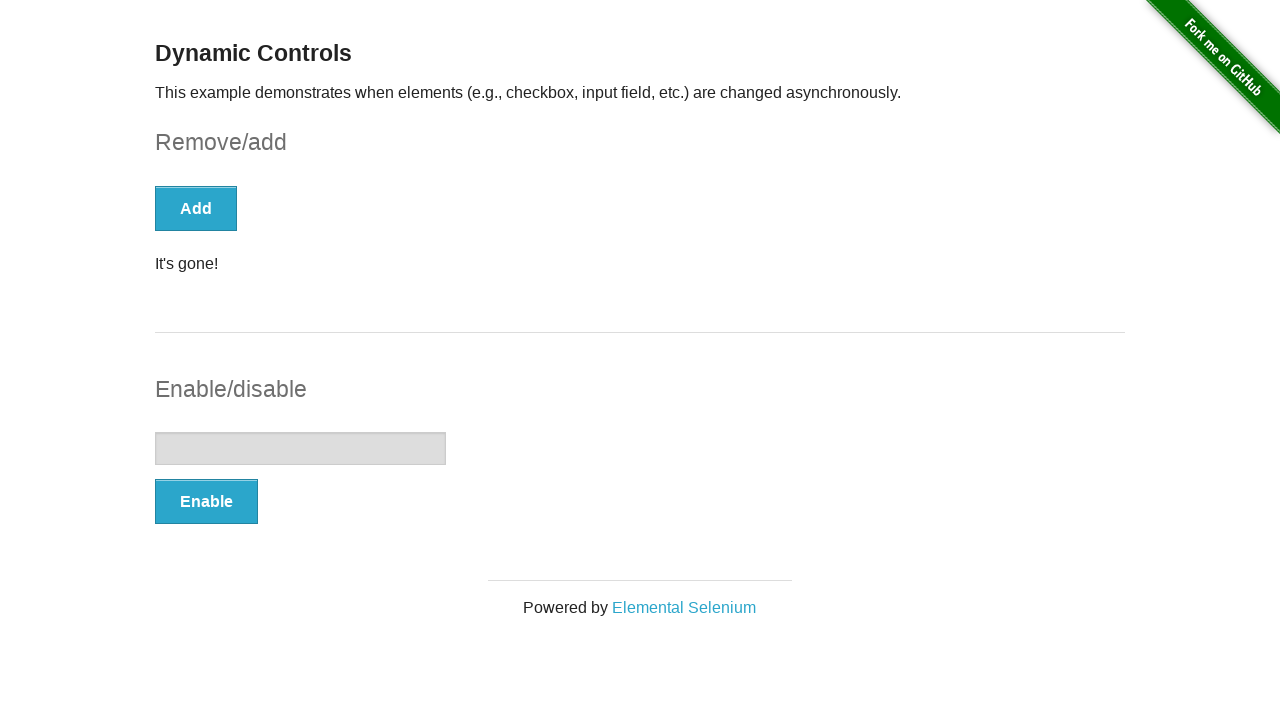

Verified that checkbox element has been removed
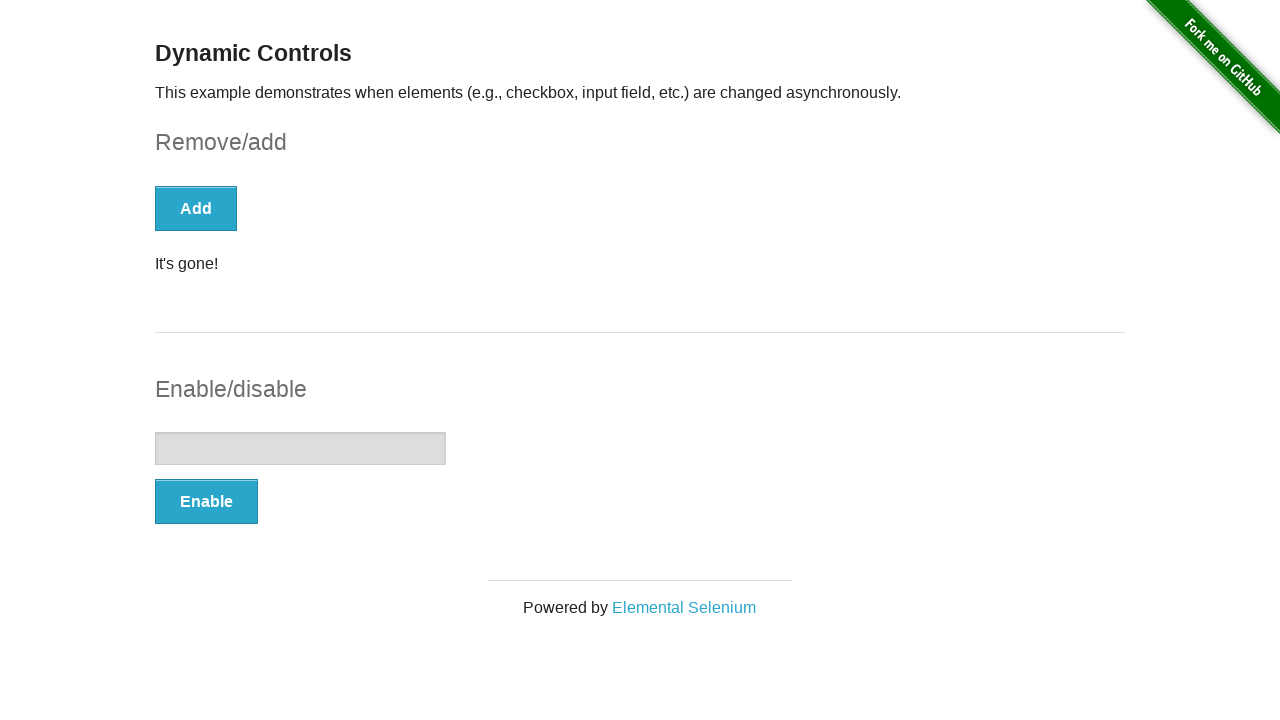

Verified that input field is initially disabled
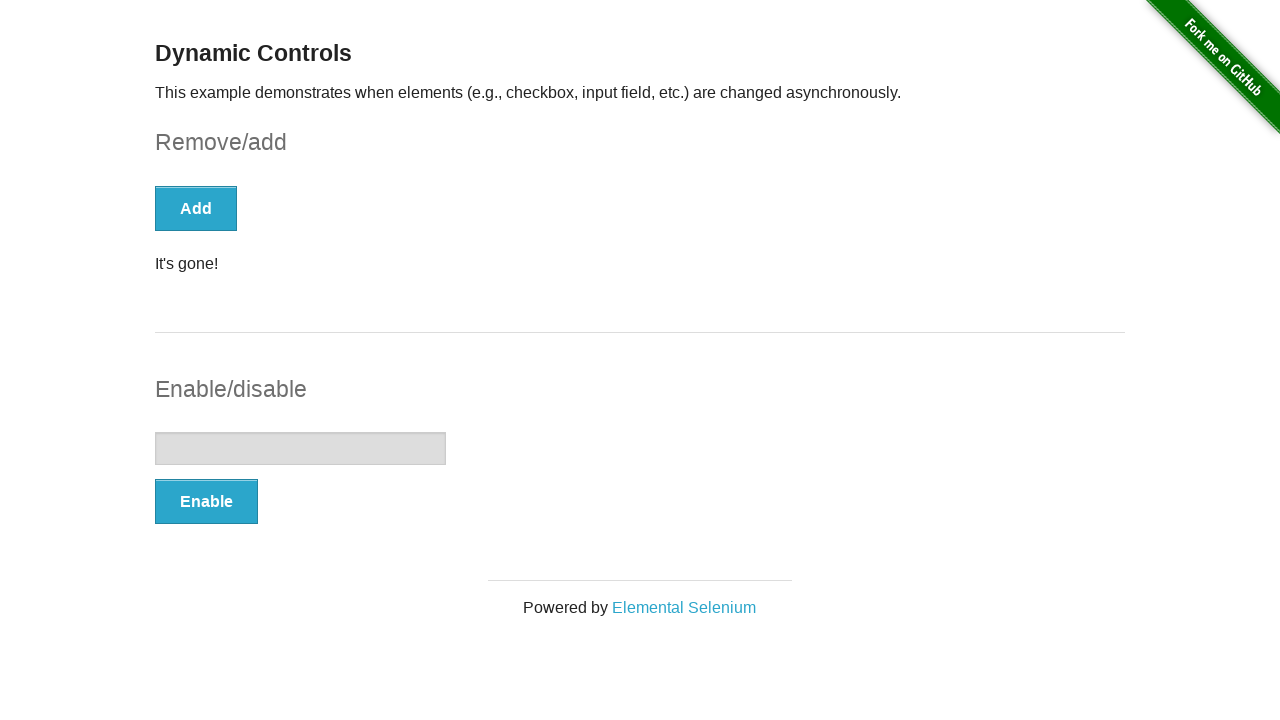

Clicked Enable button to enable input field at (206, 501) on xpath=//form[@id='input-example']/button[@autocomplete='off']
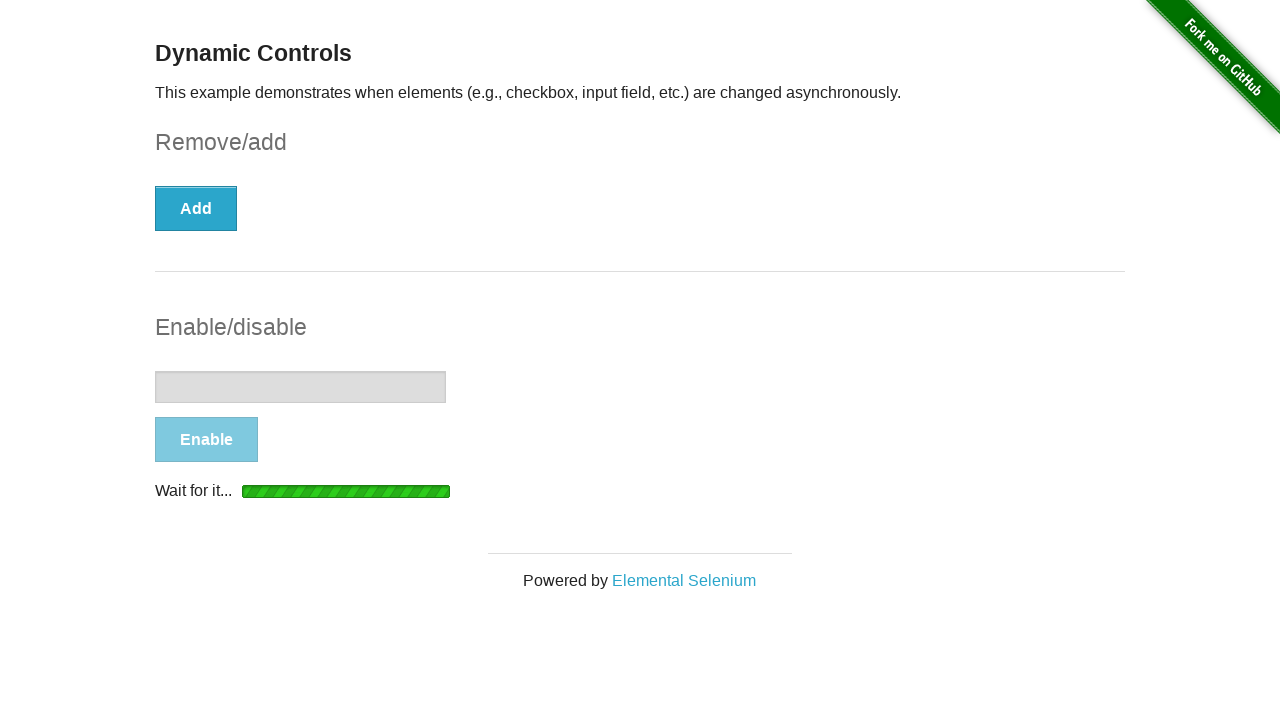

Input field enable confirmation message appeared
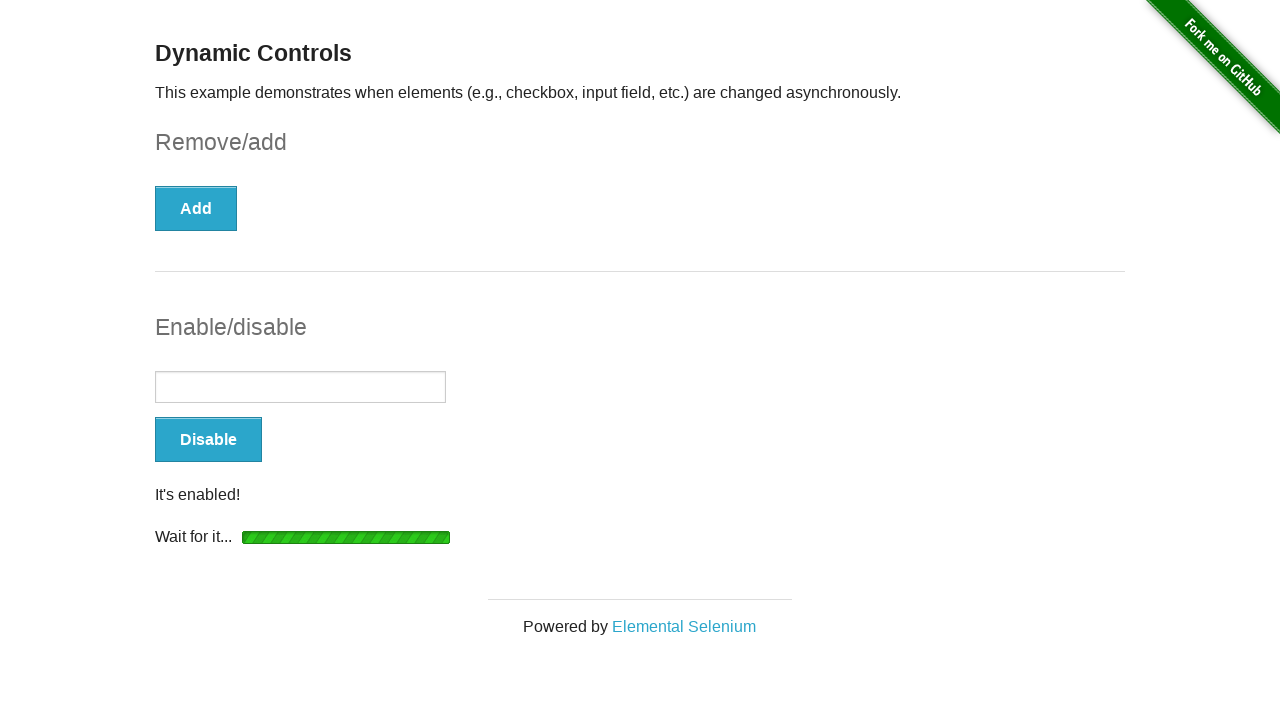

Verified that input field is now enabled
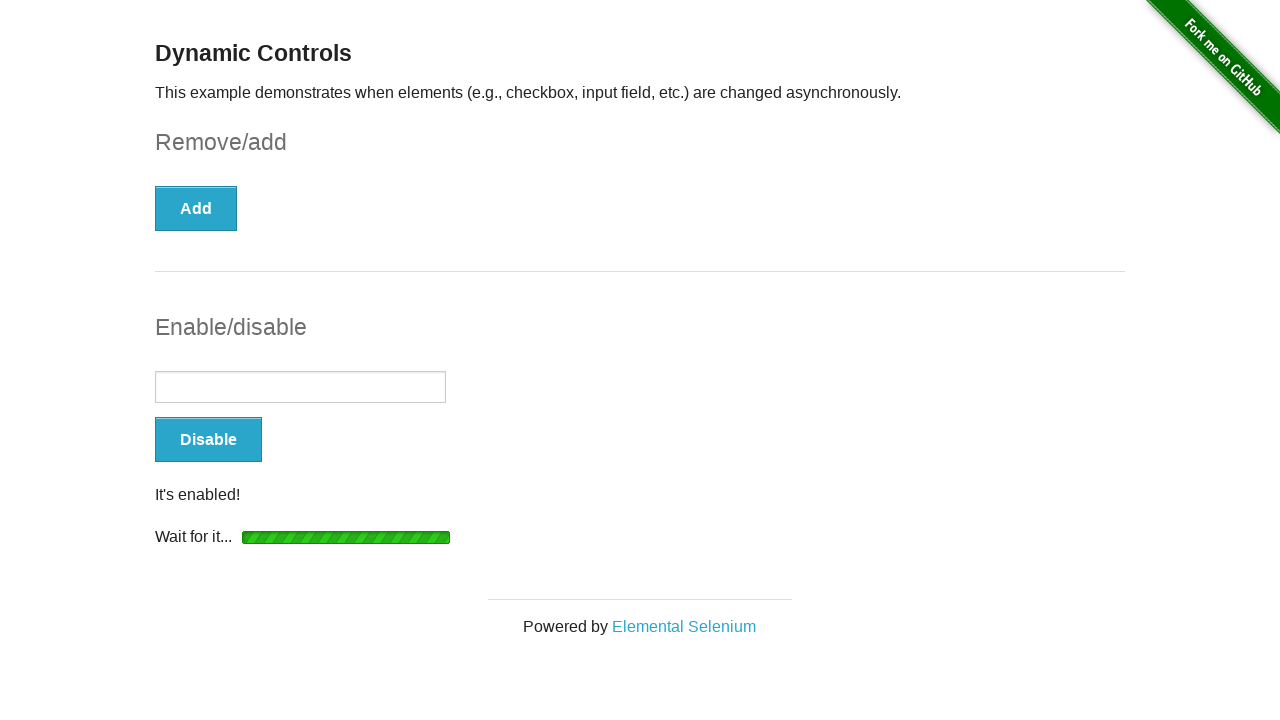

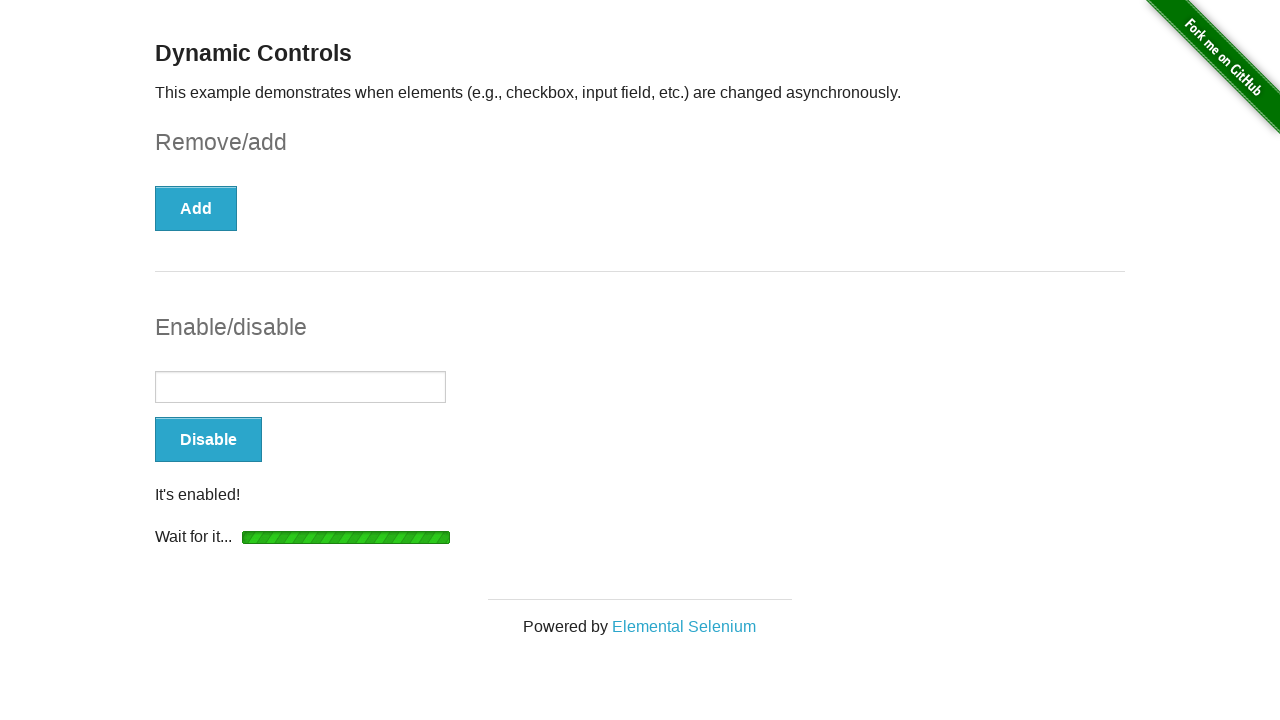